Tests right-click context menu functionality by right-clicking on an element, selecting the "Edit" option from the context menu, and accepting the resulting alert dialog.

Starting URL: http://swisnl.github.io/jQuery-contextMenu/demo.html

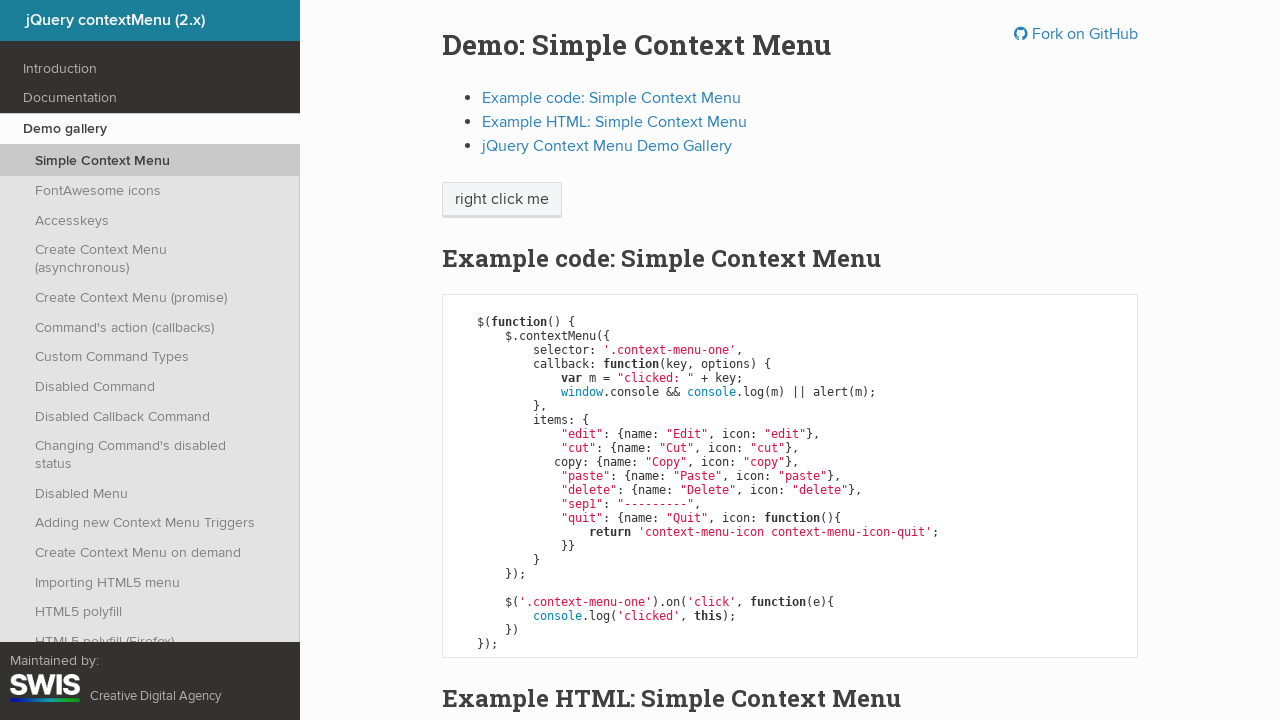

Right-click target element is present
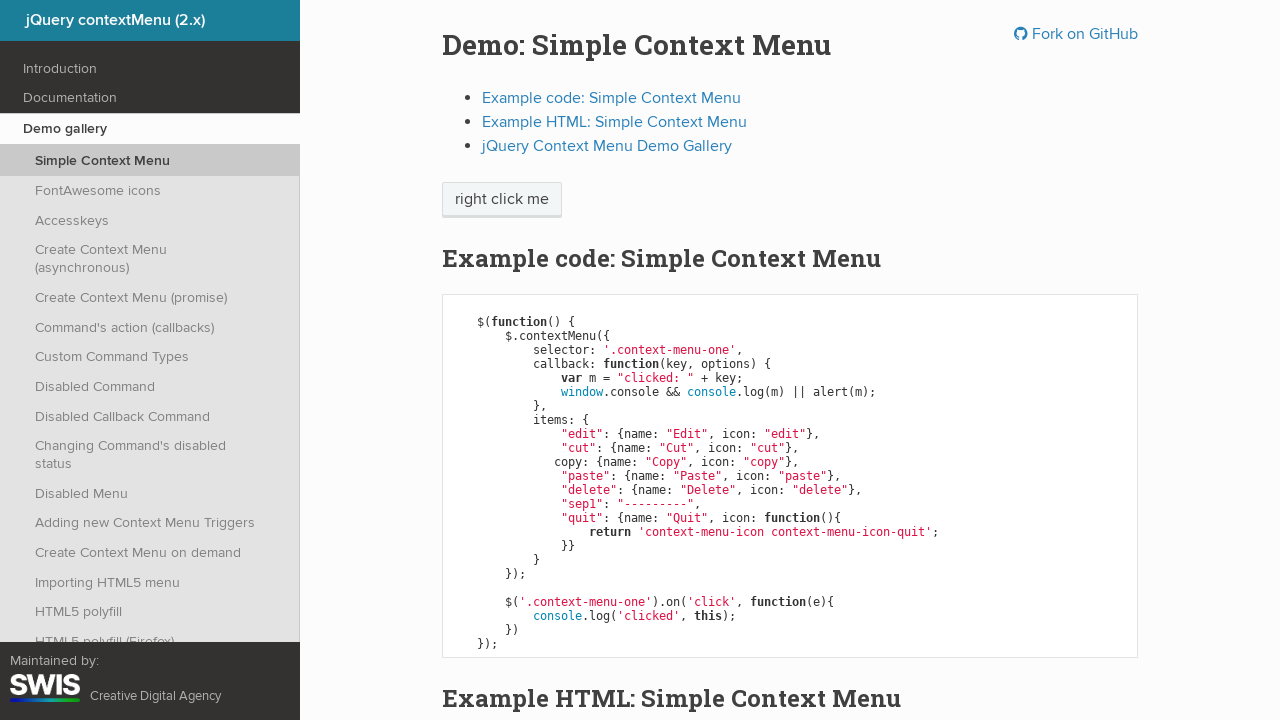

Right-clicked on element to open context menu at (502, 200) on span.context-menu-one
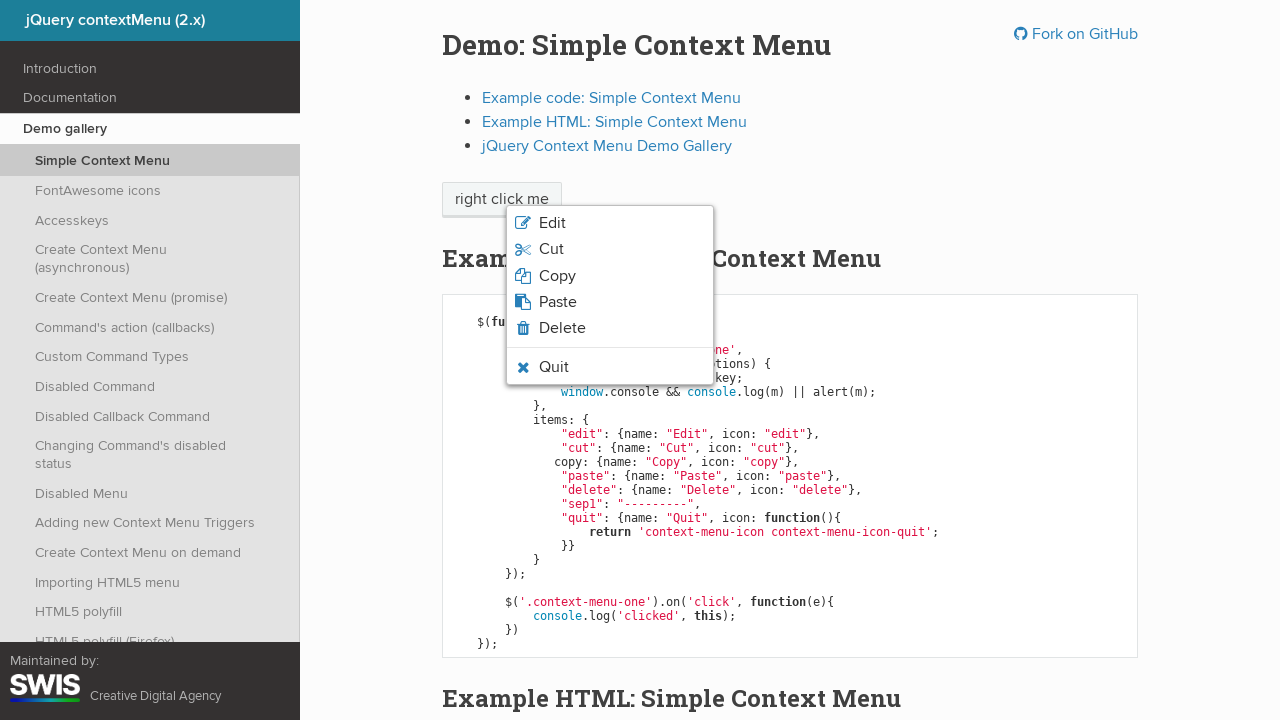

Context menu appeared with Edit option
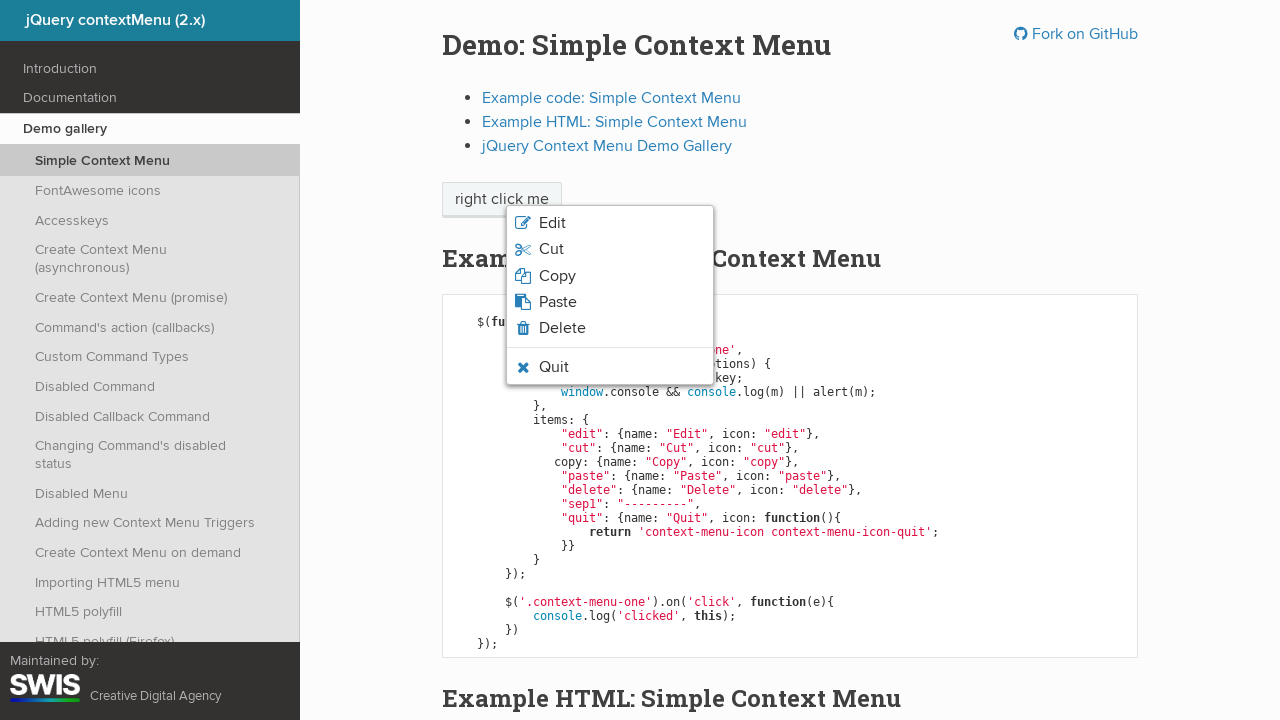

Clicked Edit option from context menu at (610, 223) on .context-menu-icon-edit
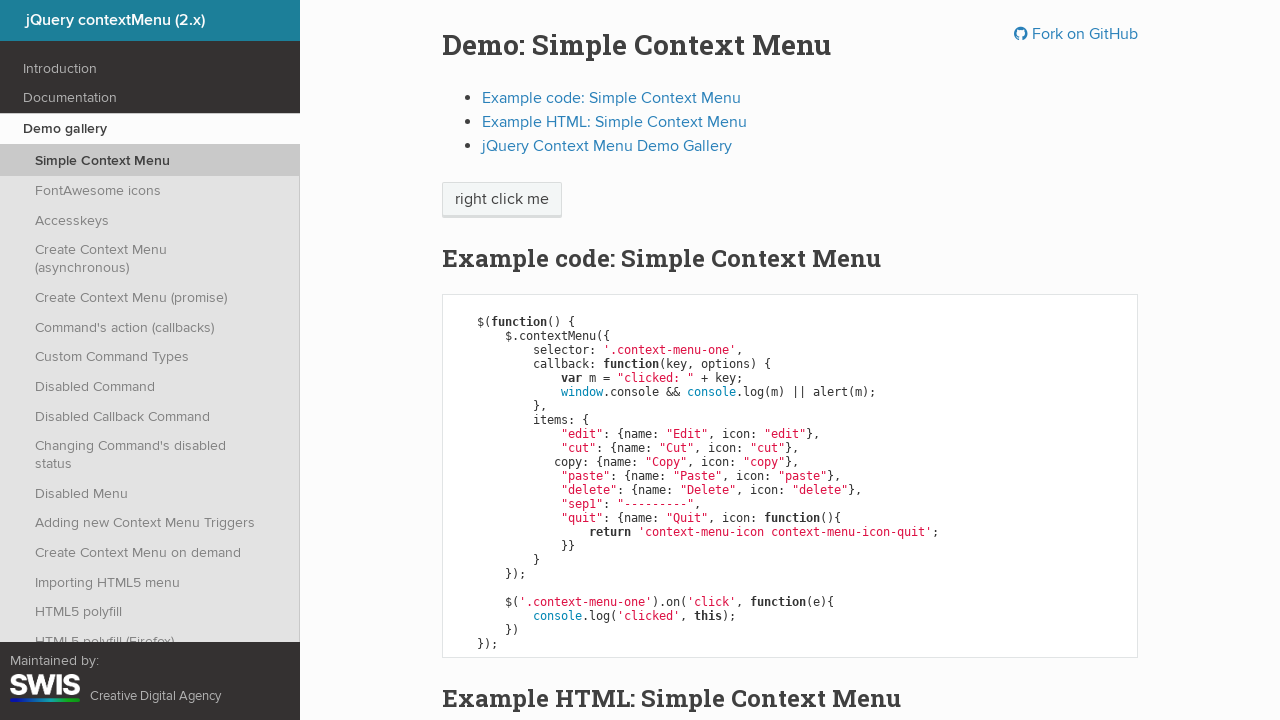

Set up dialog handler to accept alerts
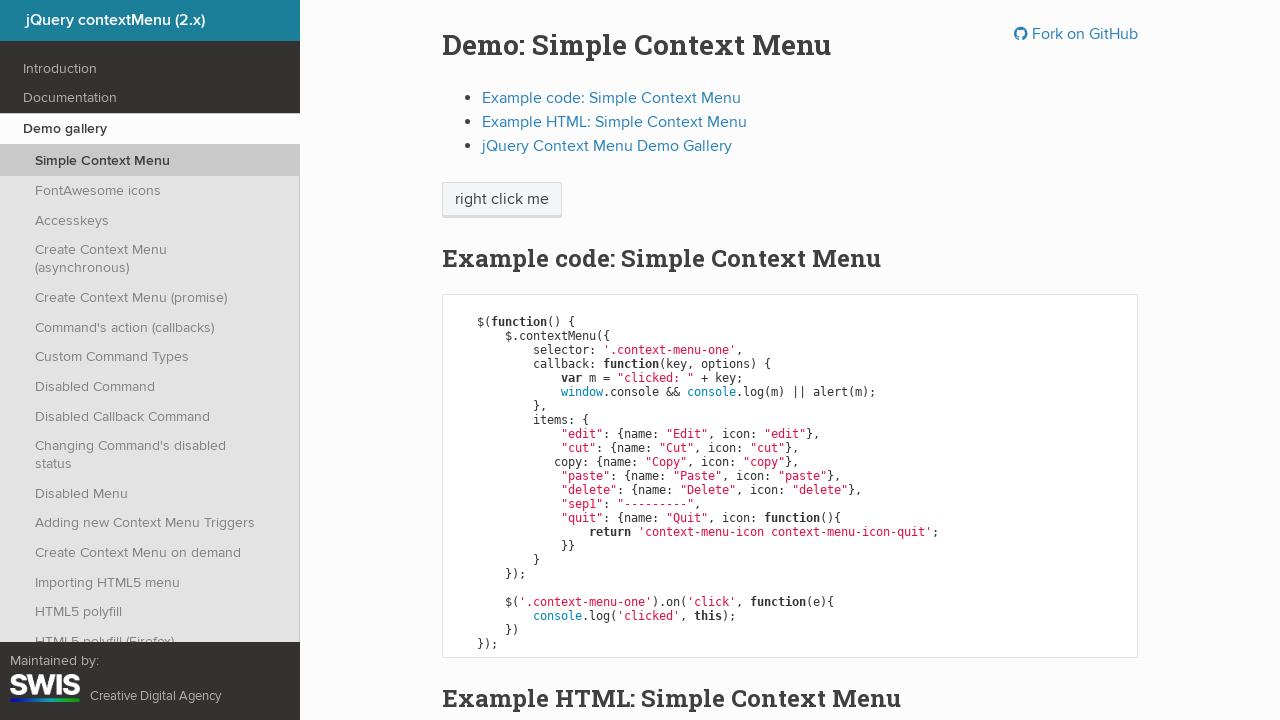

Waited for any pending dialog to be processed
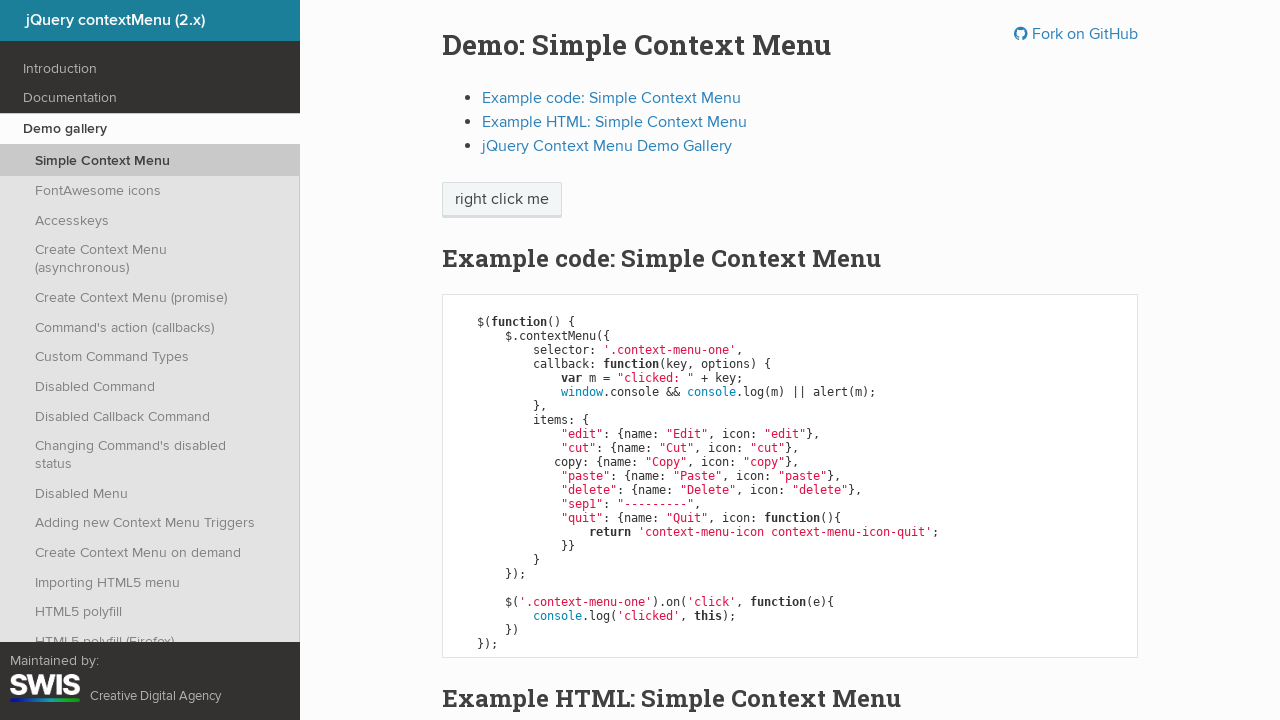

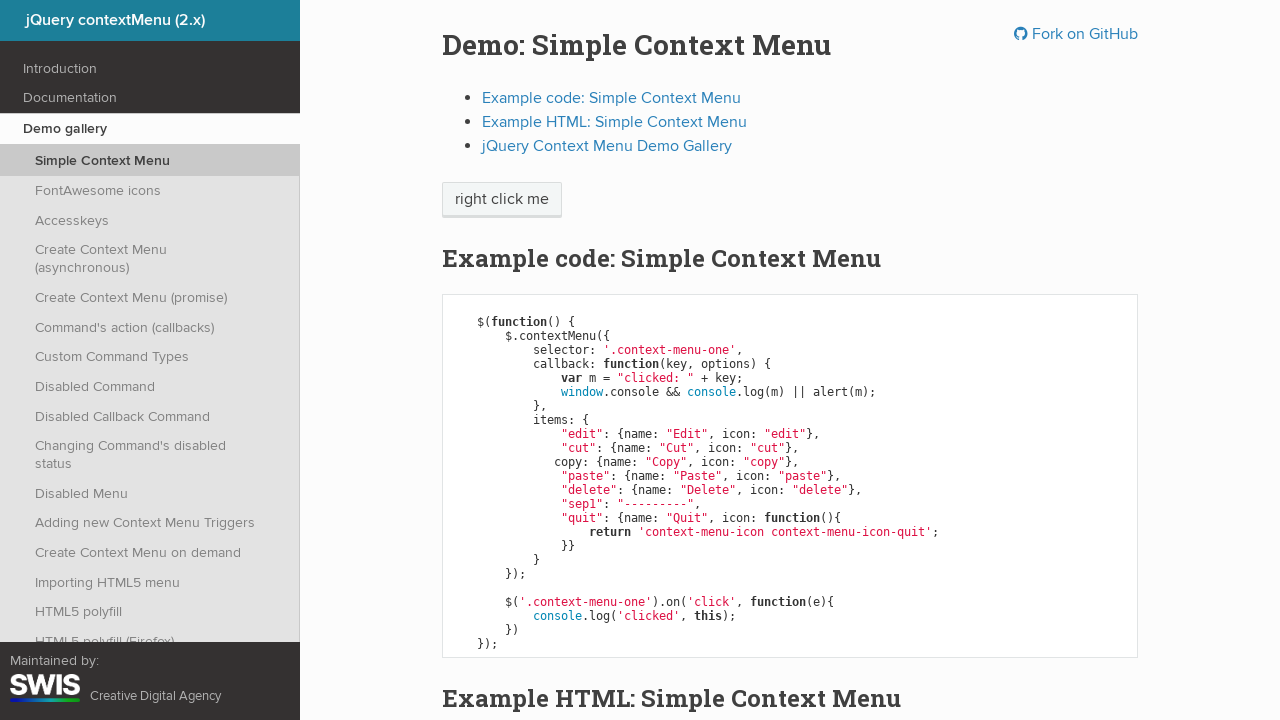